Tests keyboard actions by typing text in the first textarea, selecting all text with Ctrl+A, copying with Ctrl+C, tabbing to the second textarea, and pasting with Ctrl+V to verify text comparison functionality.

Starting URL: https://text-compare.com/

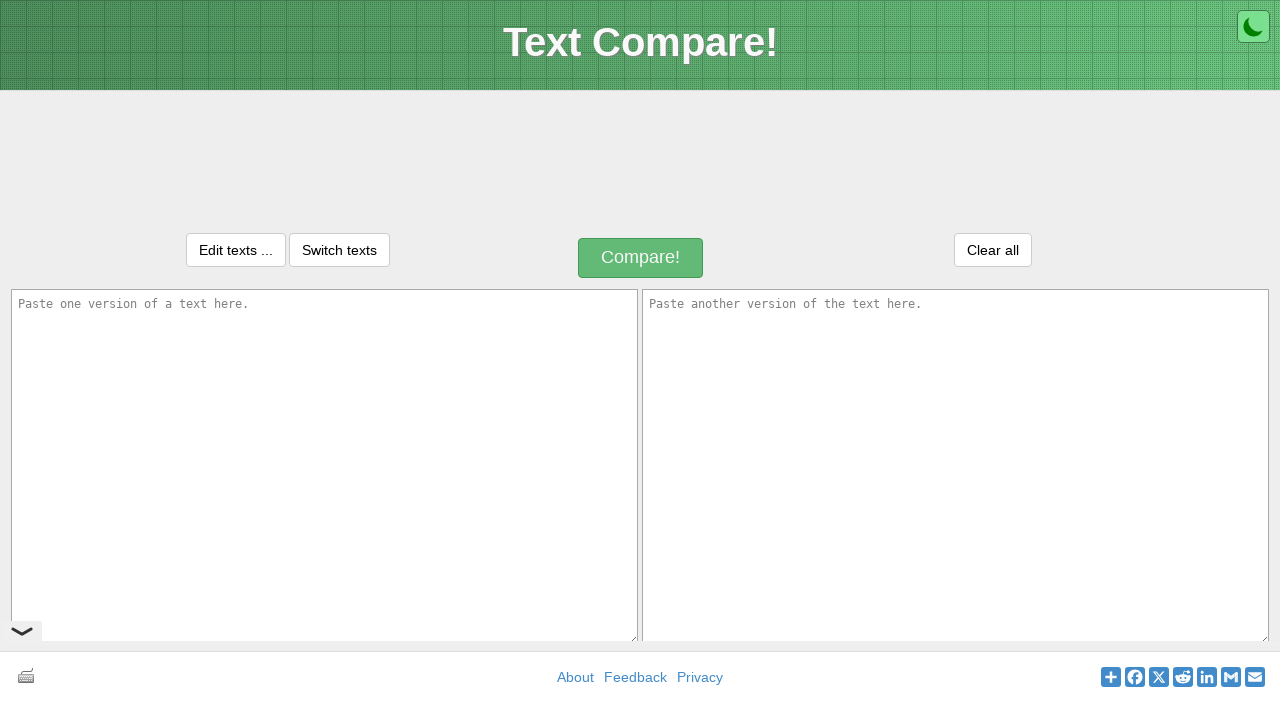

Filled first textarea with 'Selenium Is good' on #inputText1
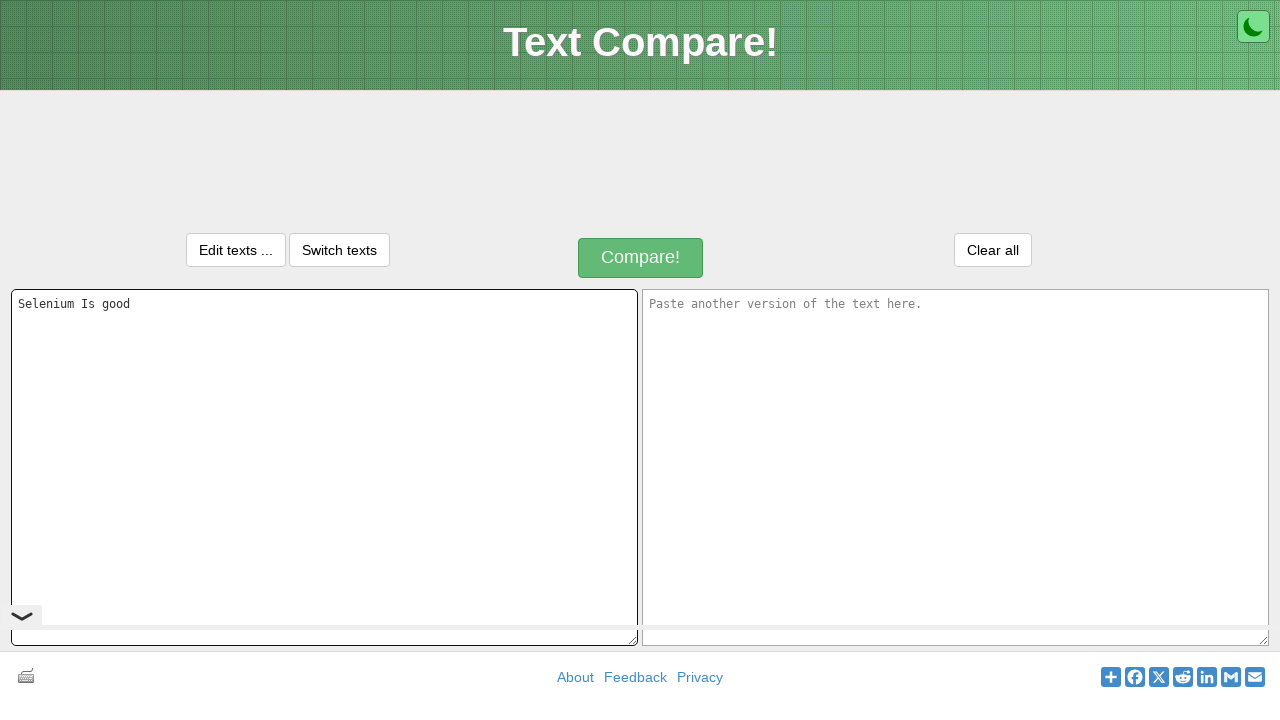

Clicked on first textarea to focus it at (324, 467) on #inputText1
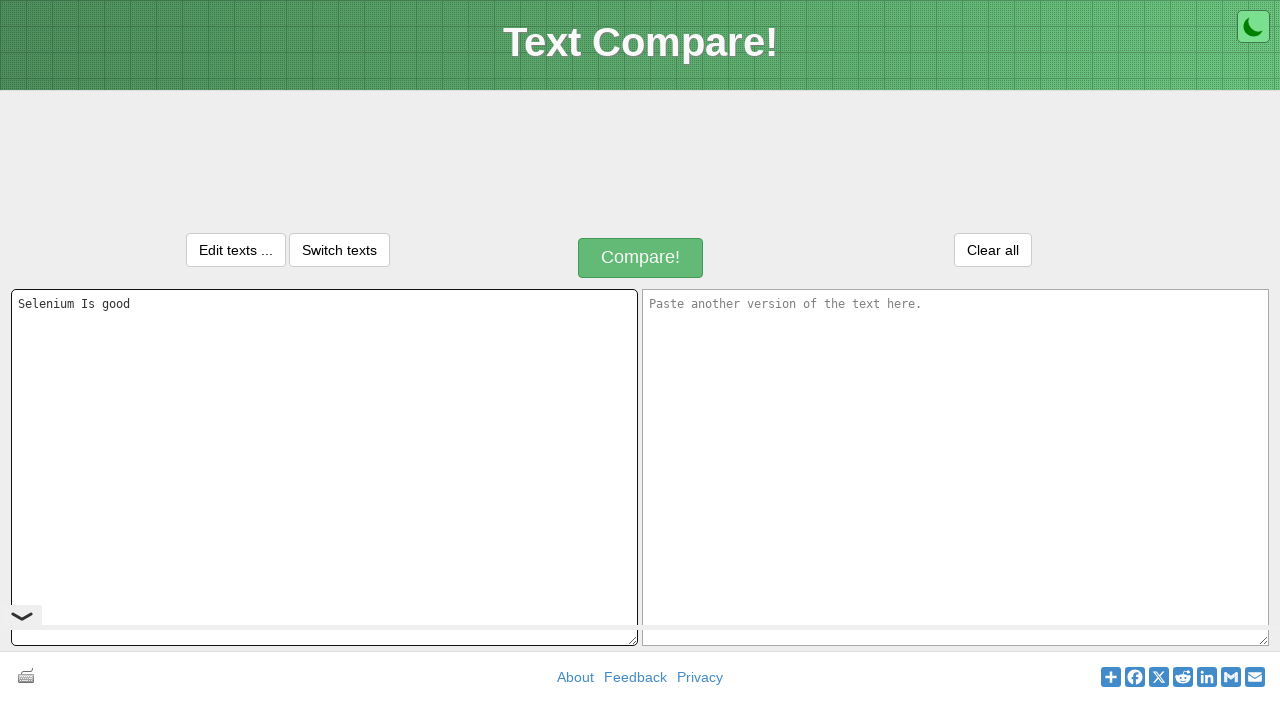

Selected all text in first textarea using Ctrl+A
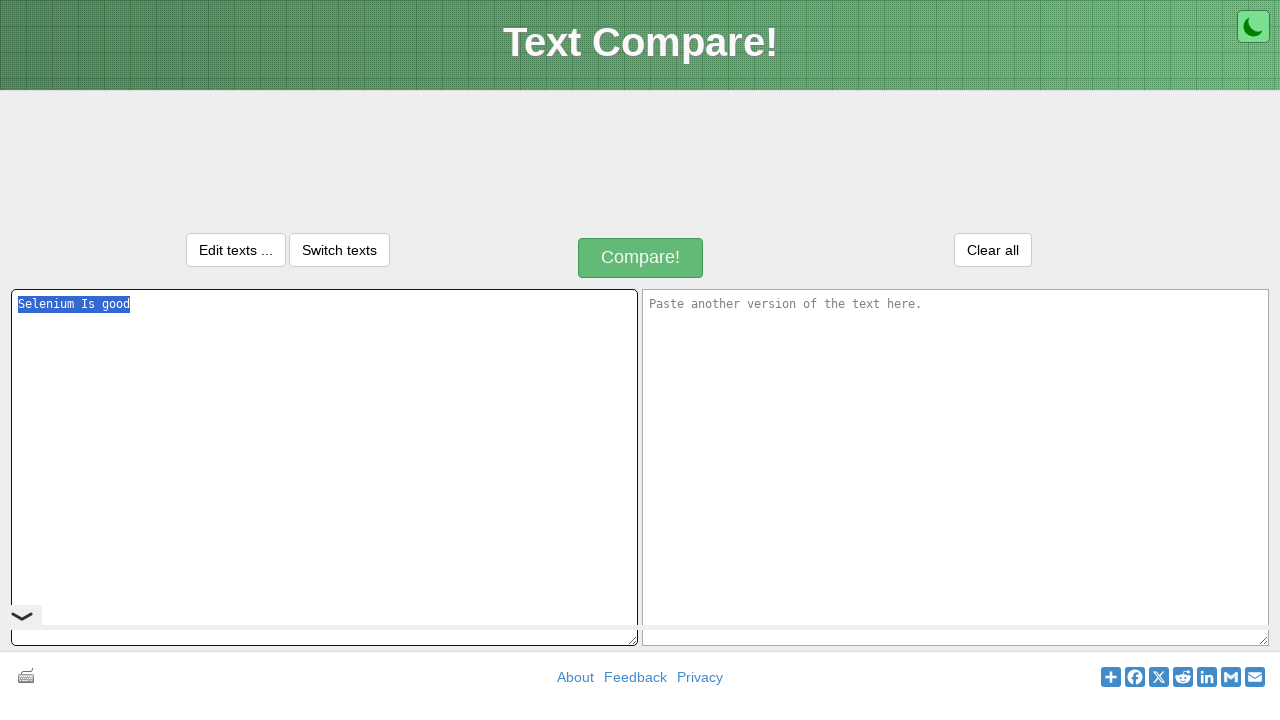

Copied selected text using Ctrl+C
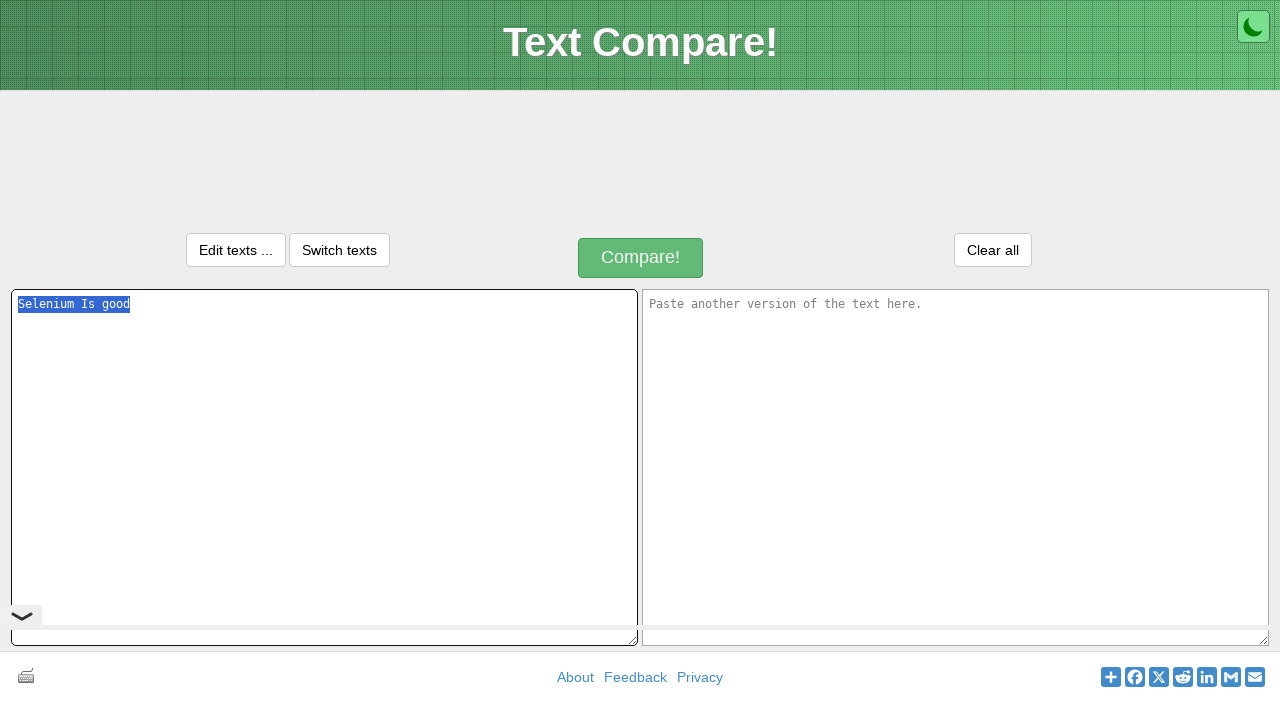

Pressed Tab to move focus to second textarea
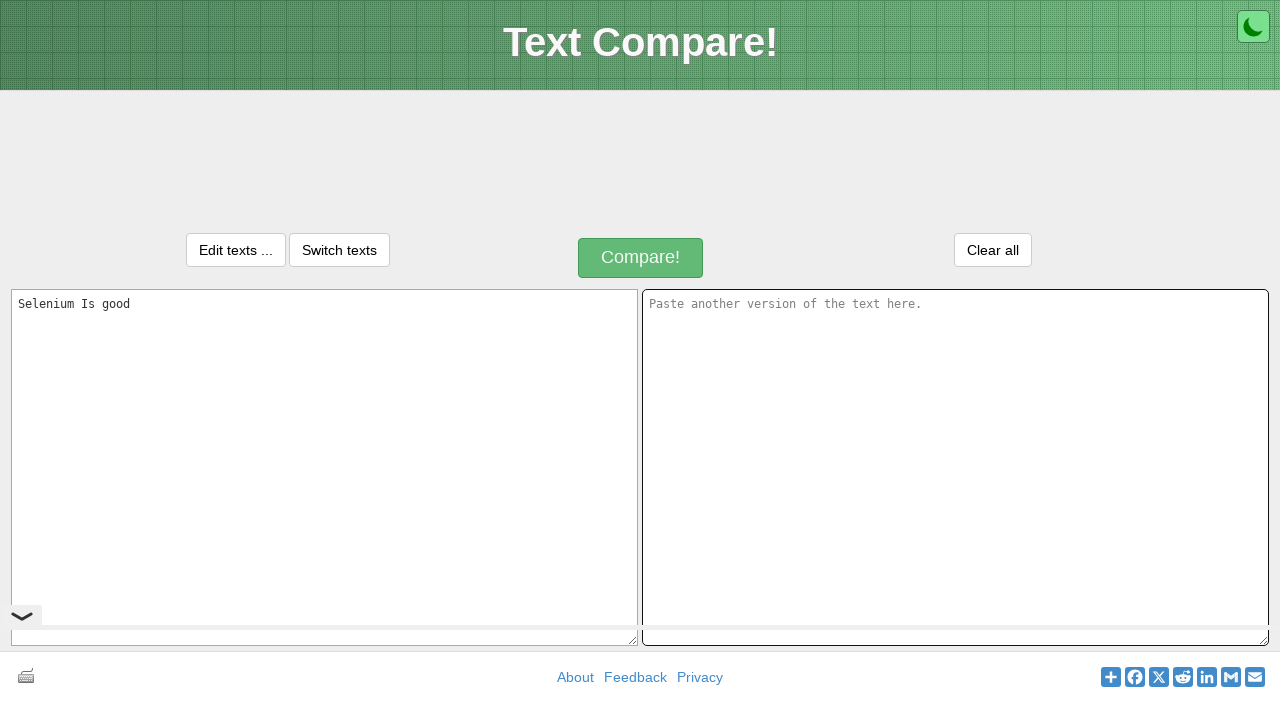

Pasted copied text into second textarea using Ctrl+V
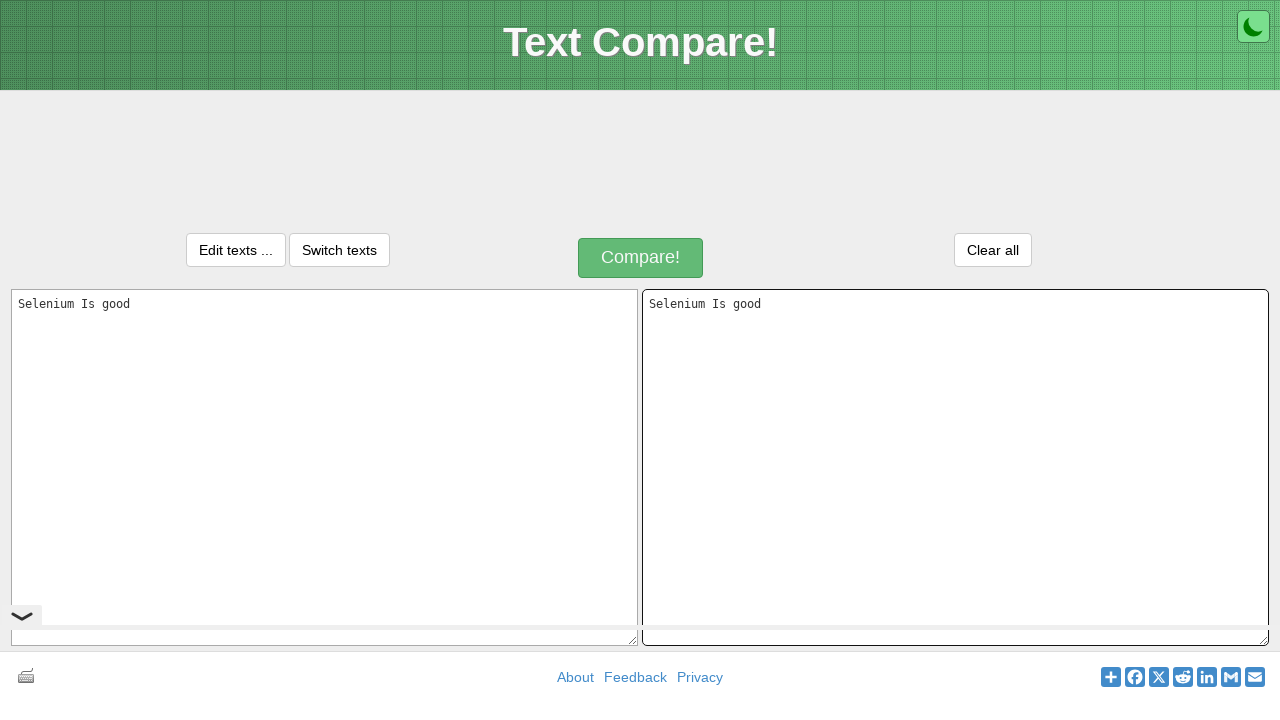

Waited 500ms for paste operation to complete
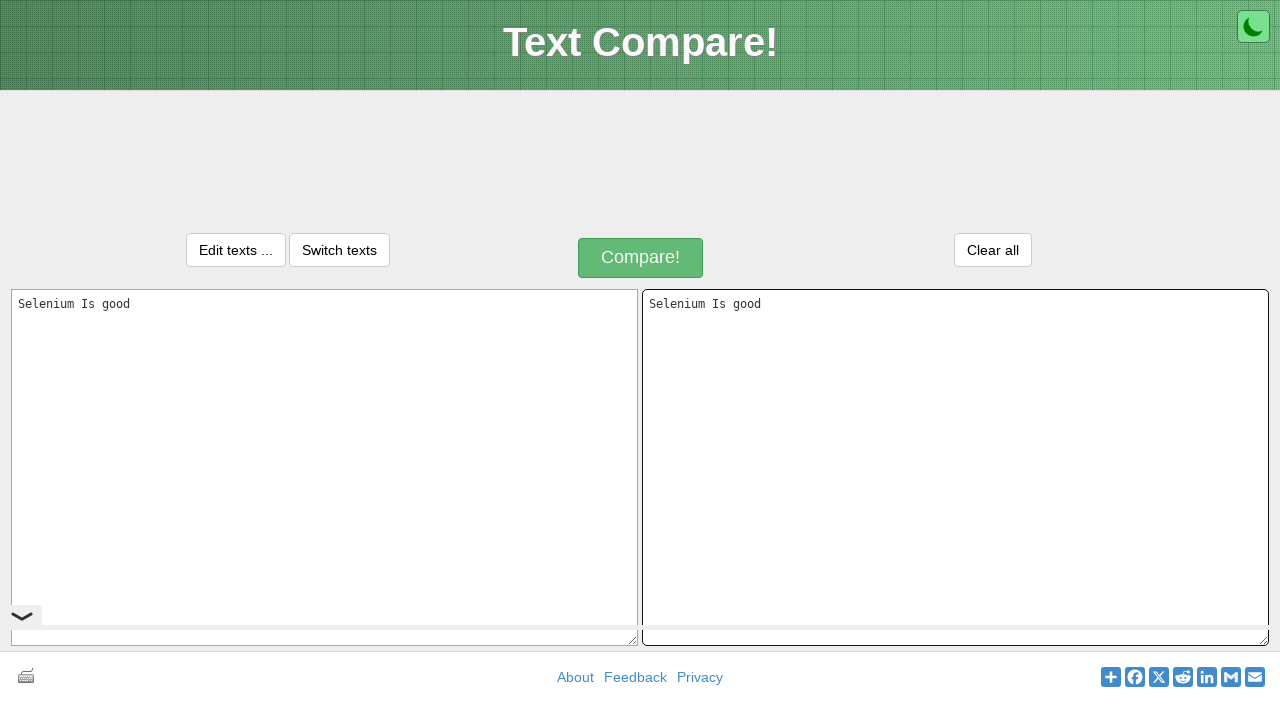

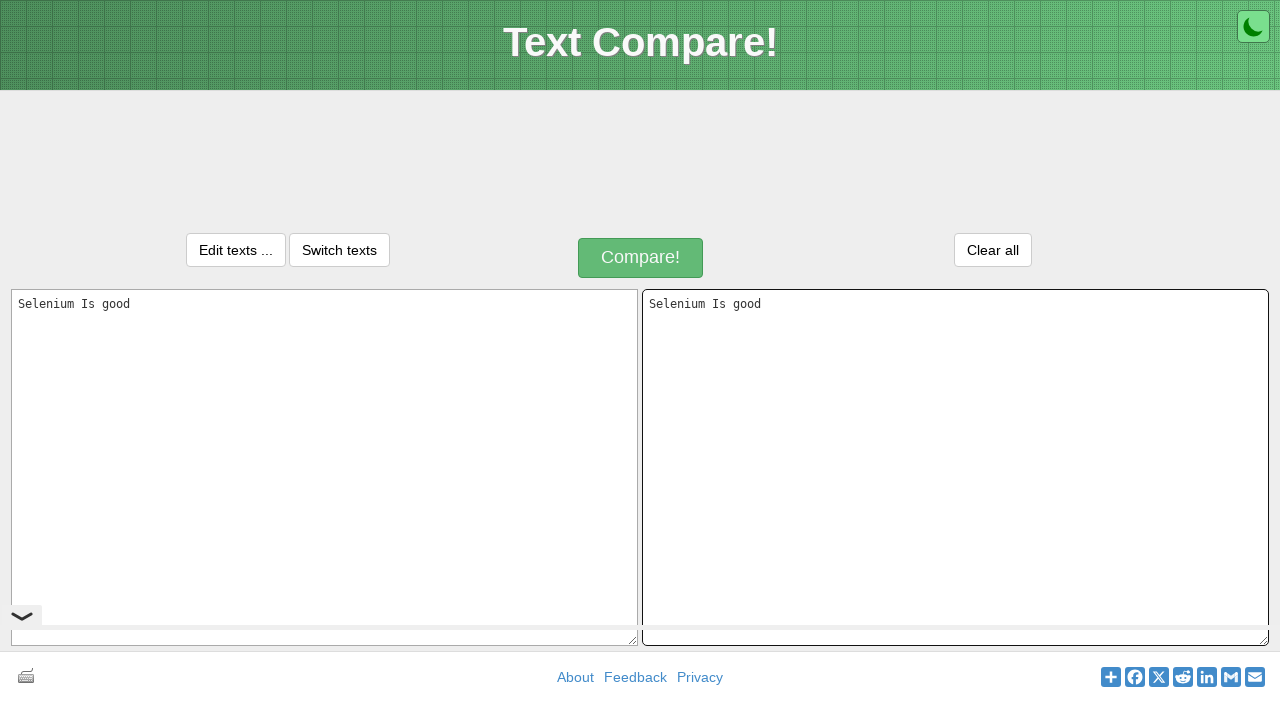